Tests nested frames navigation by clicking on the nested frames link and switching between frame contexts to access content in the middle frame

Starting URL: https://the-internet.herokuapp.com/

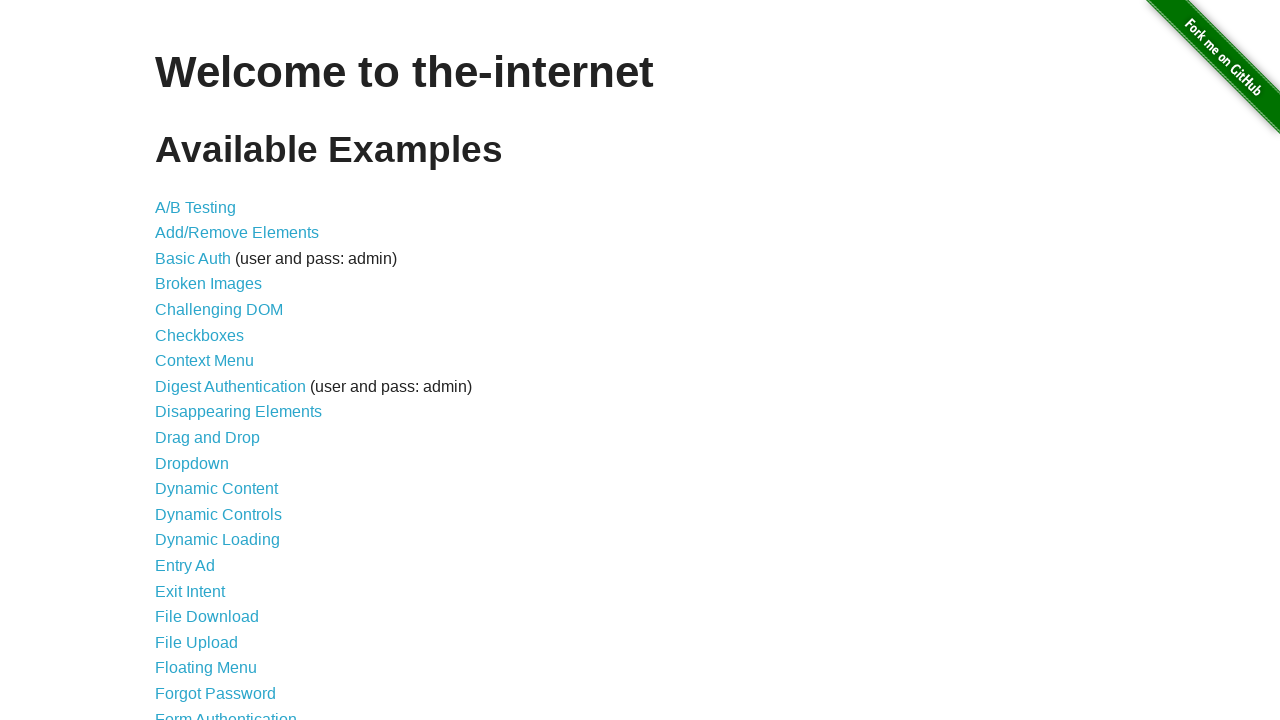

Clicked on the nested frames link at (210, 395) on a[href='/nested_frames']
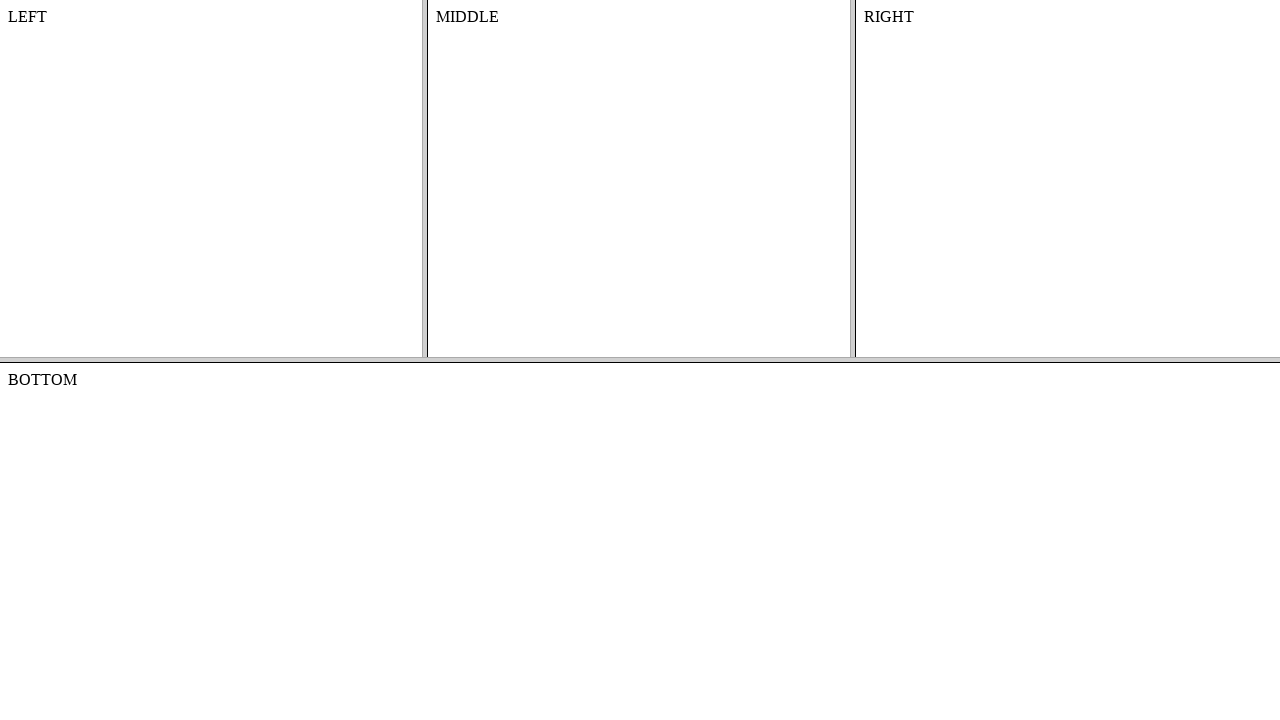

Located the frame-top frame
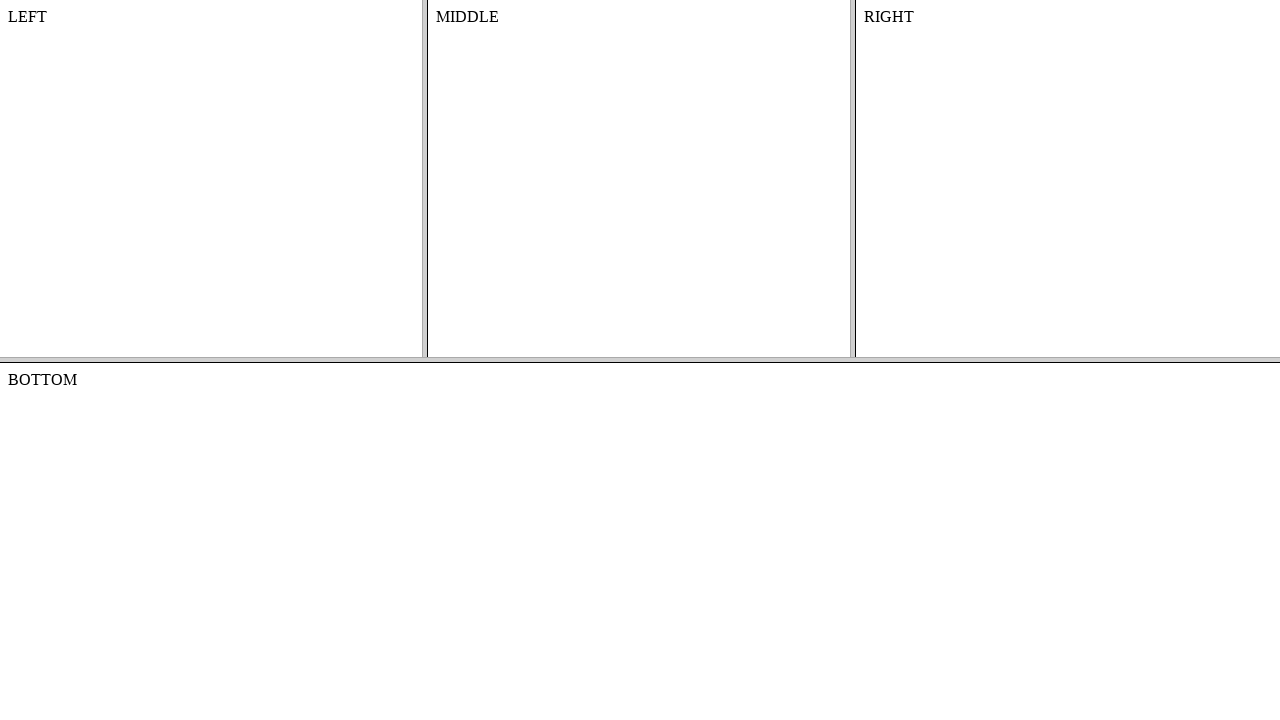

Located the frame-middle frame nested within frame-top
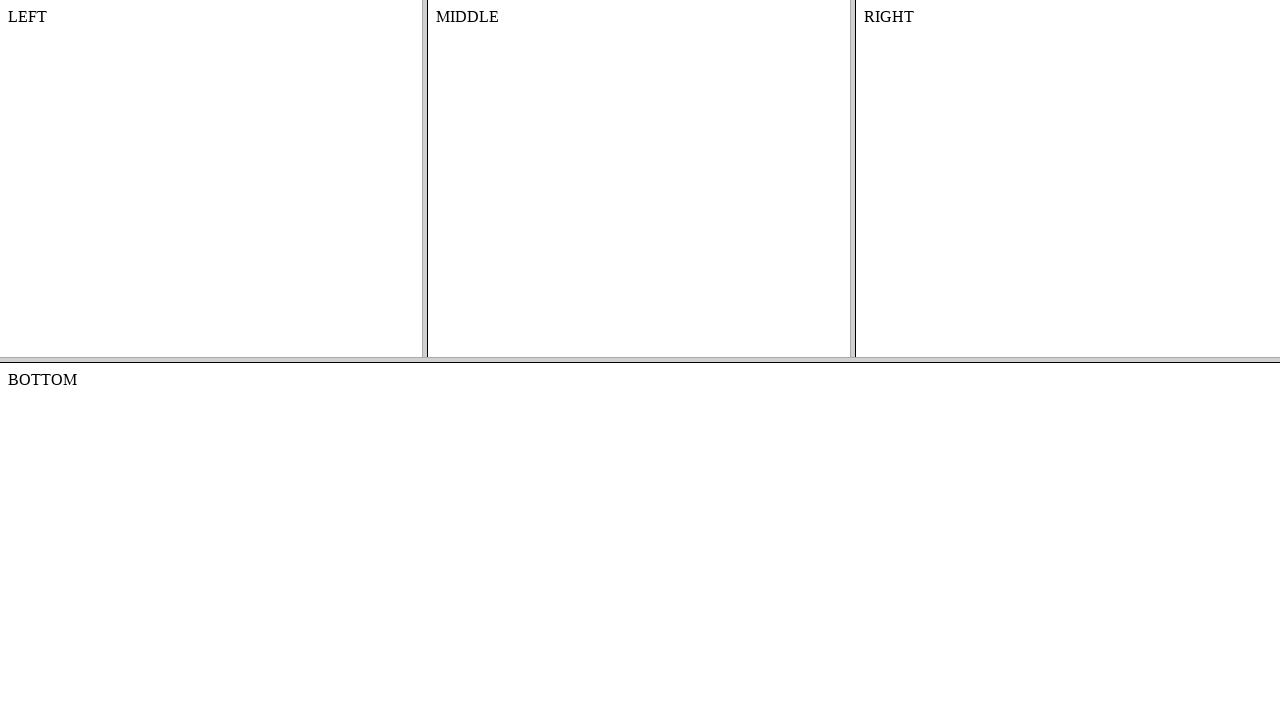

Content element in middle frame is now visible
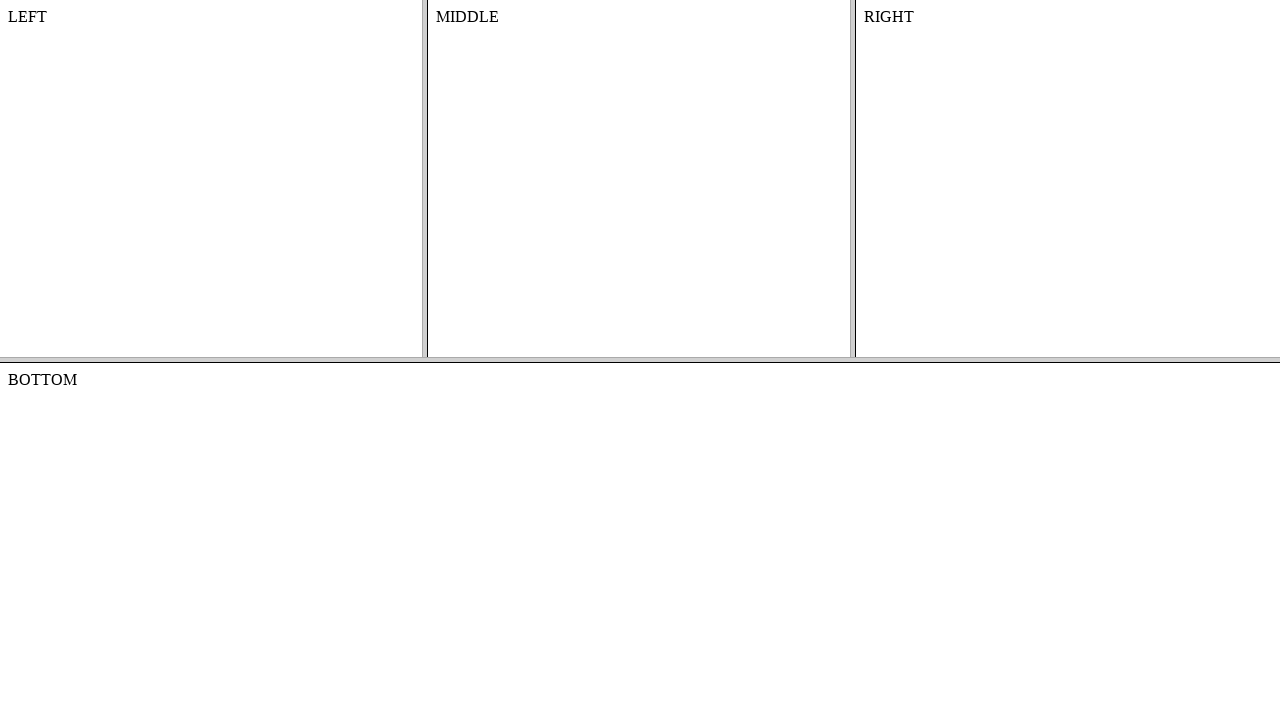

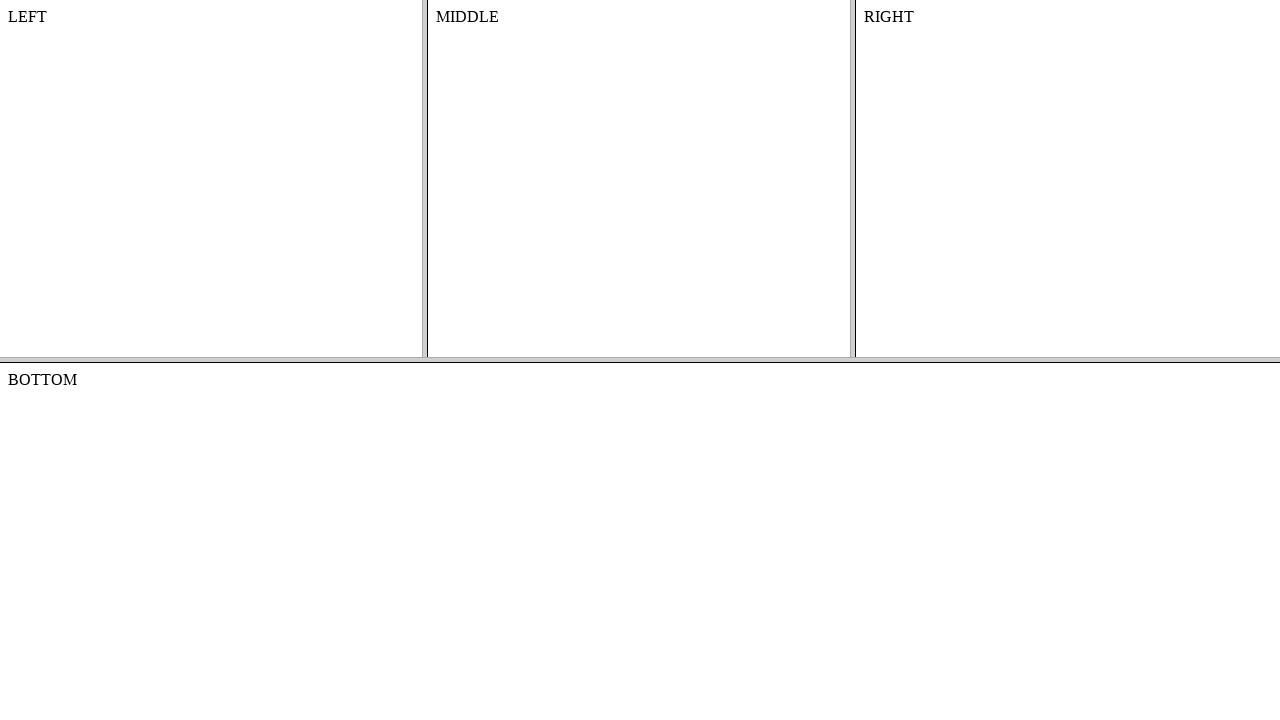